Tests drag and drop functionality on a practice automation website by dragging an element to a target drop zone

Starting URL: https://testautomationpractice.blogspot.com

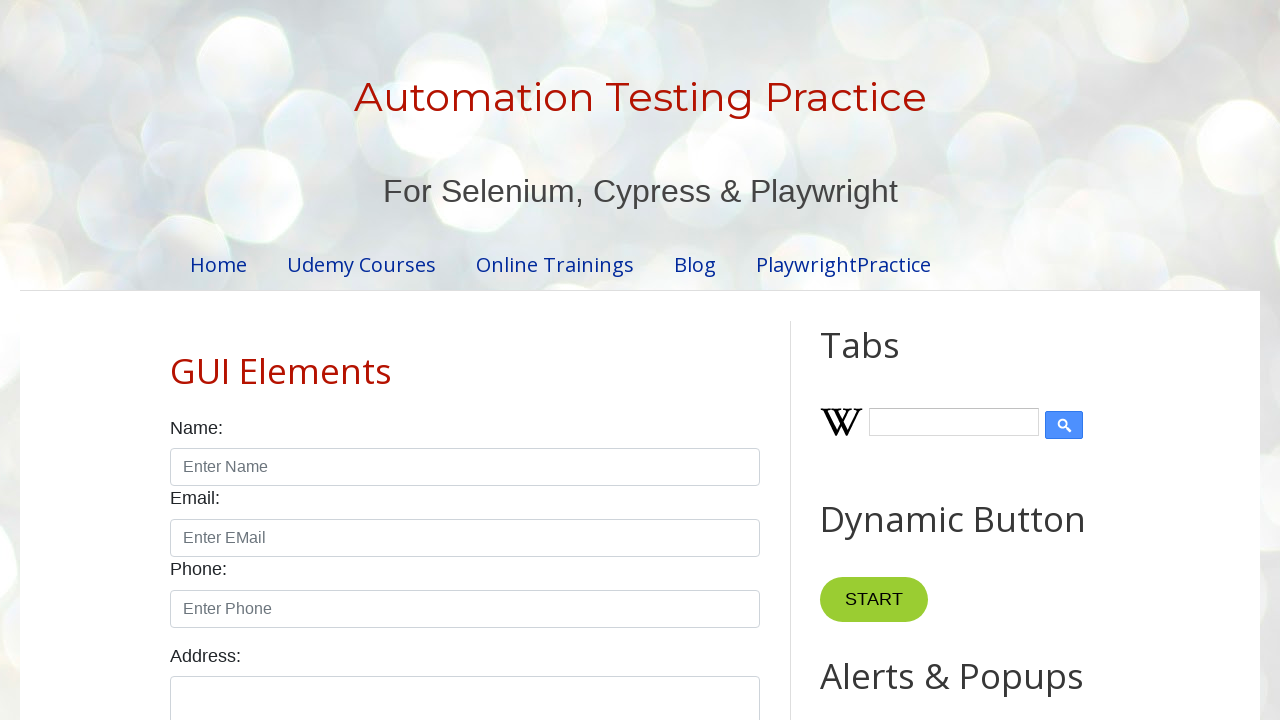

Located the draggable element with text 'Drag me to my target'
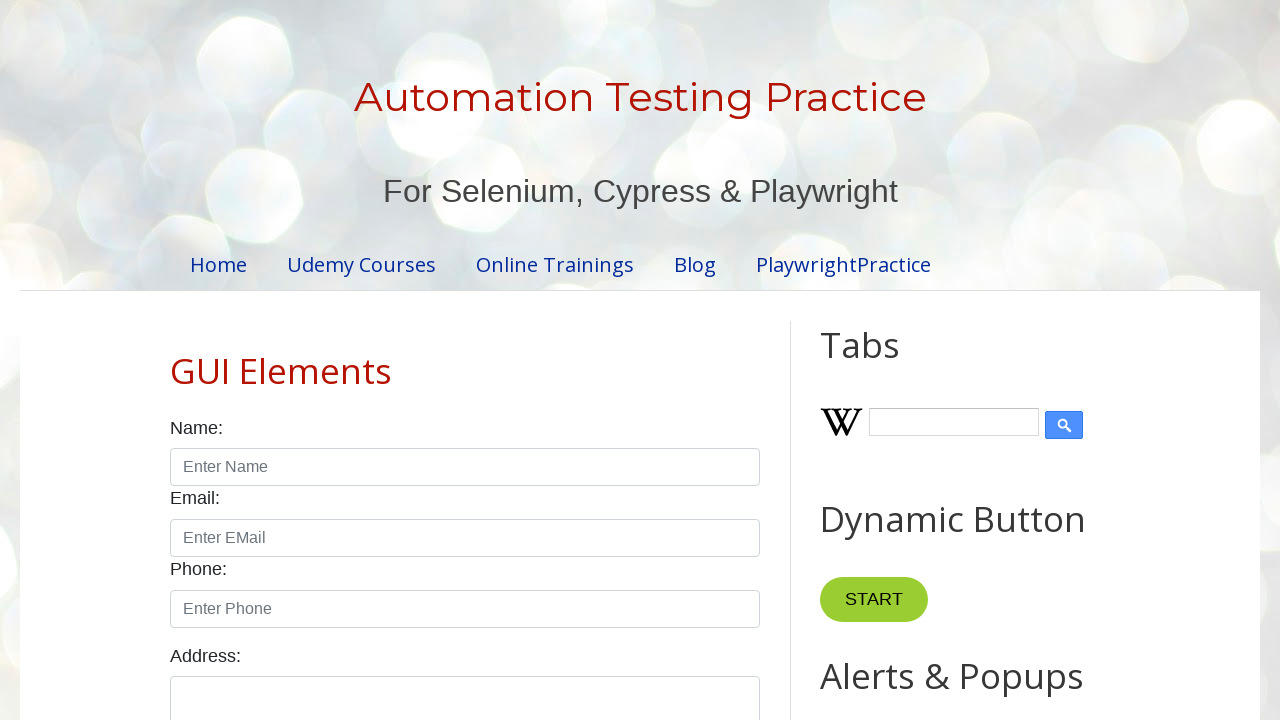

Located the drop target element with text 'Drop here'
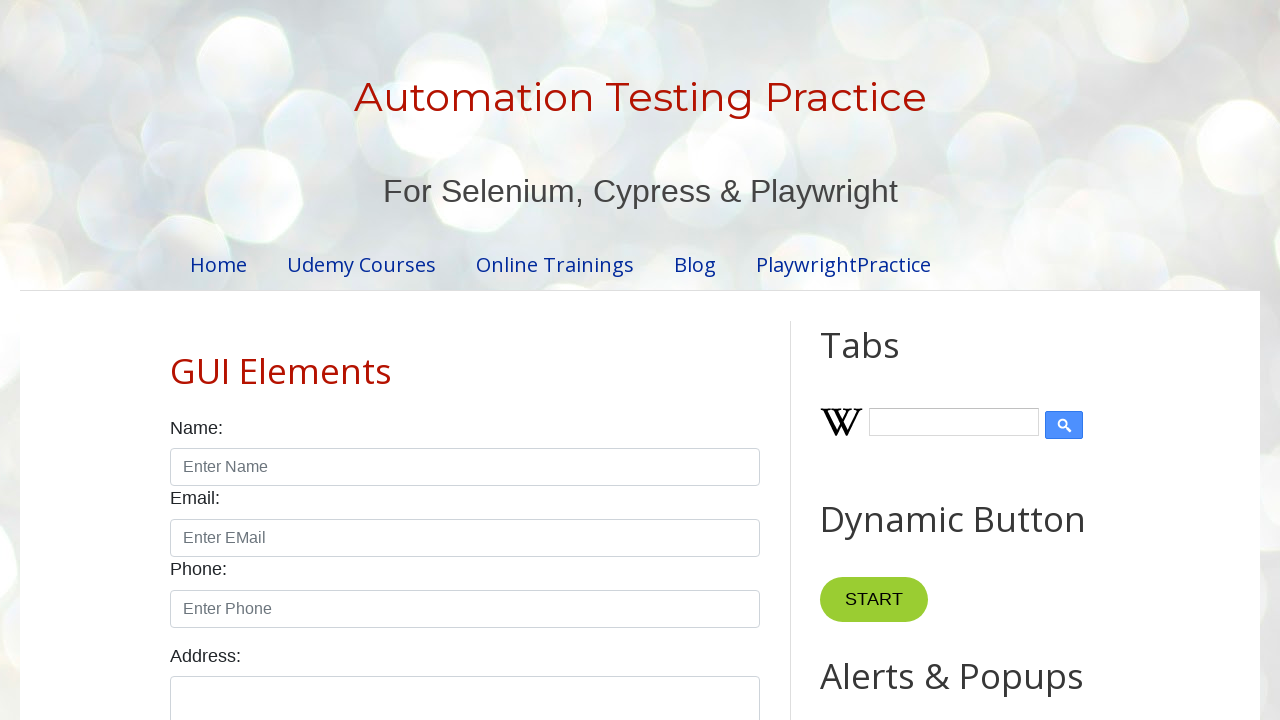

Dragged element to target drop zone at (1015, 386)
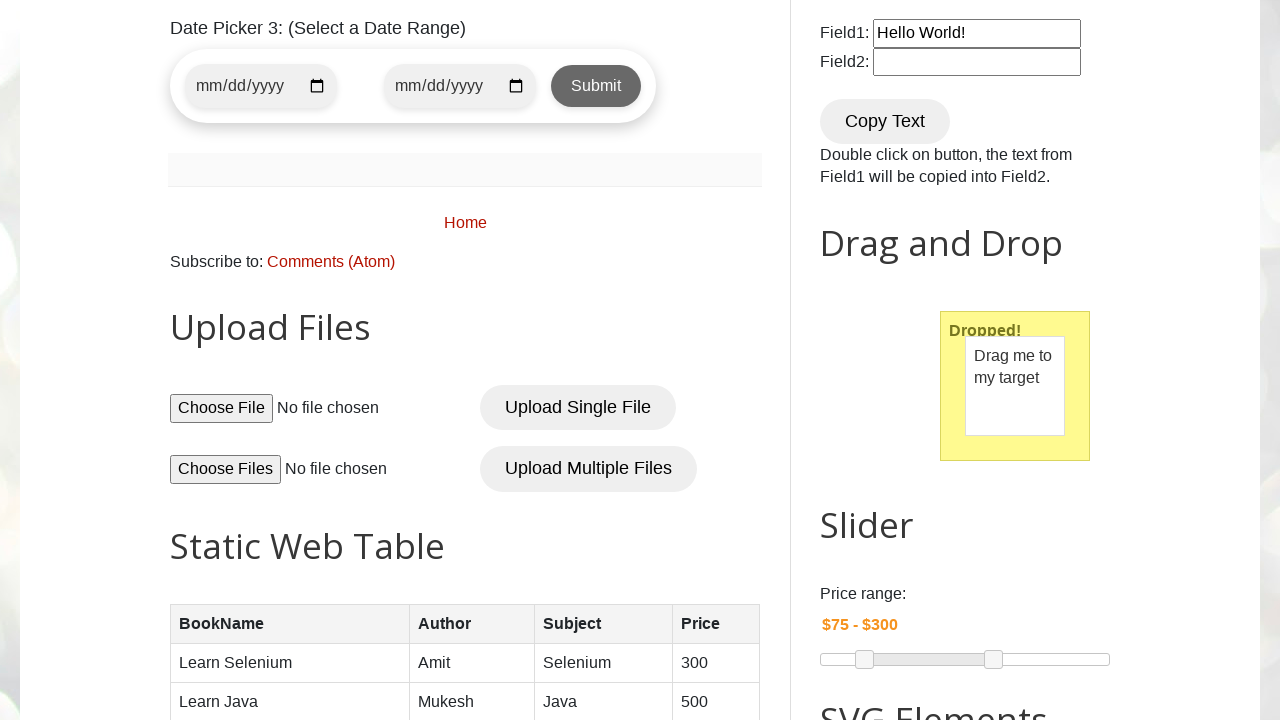

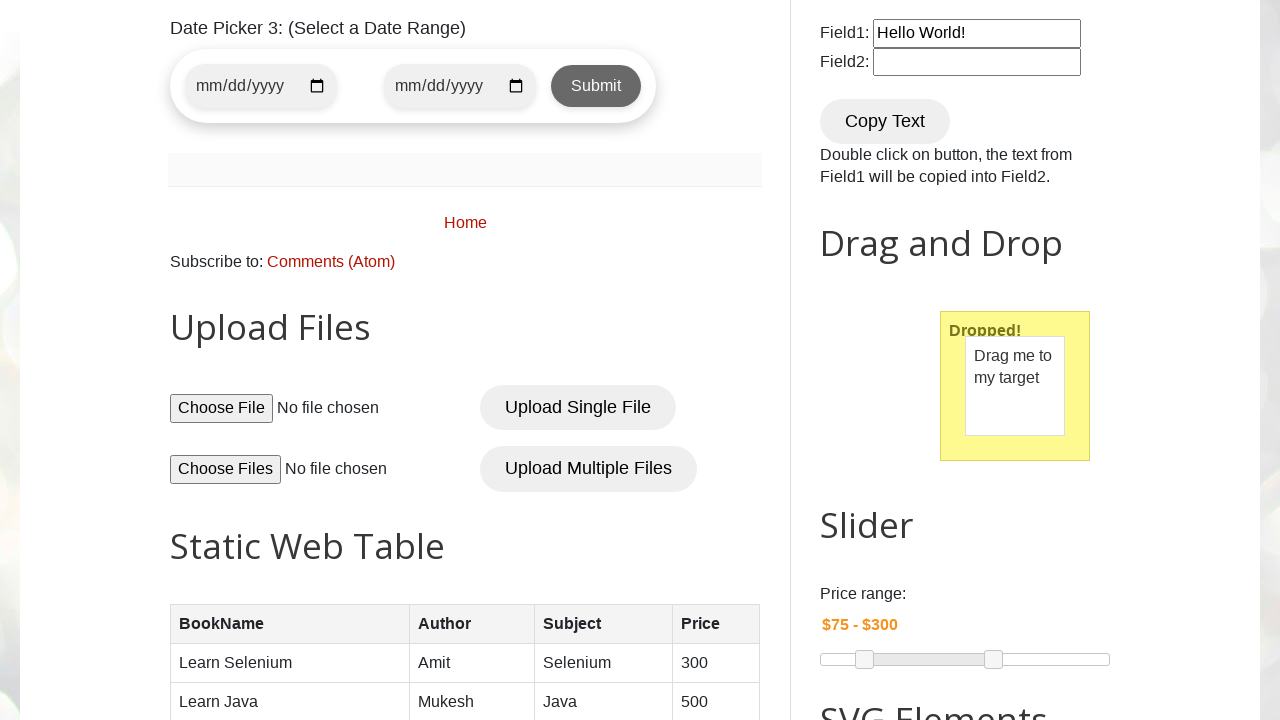